Tests a slow calculator application by setting a delay, entering an arithmetic expression (7+8), and verifying the result displays 15

Starting URL: https://bonigarcia.dev/selenium-webdriver-java/slow-calculator.html

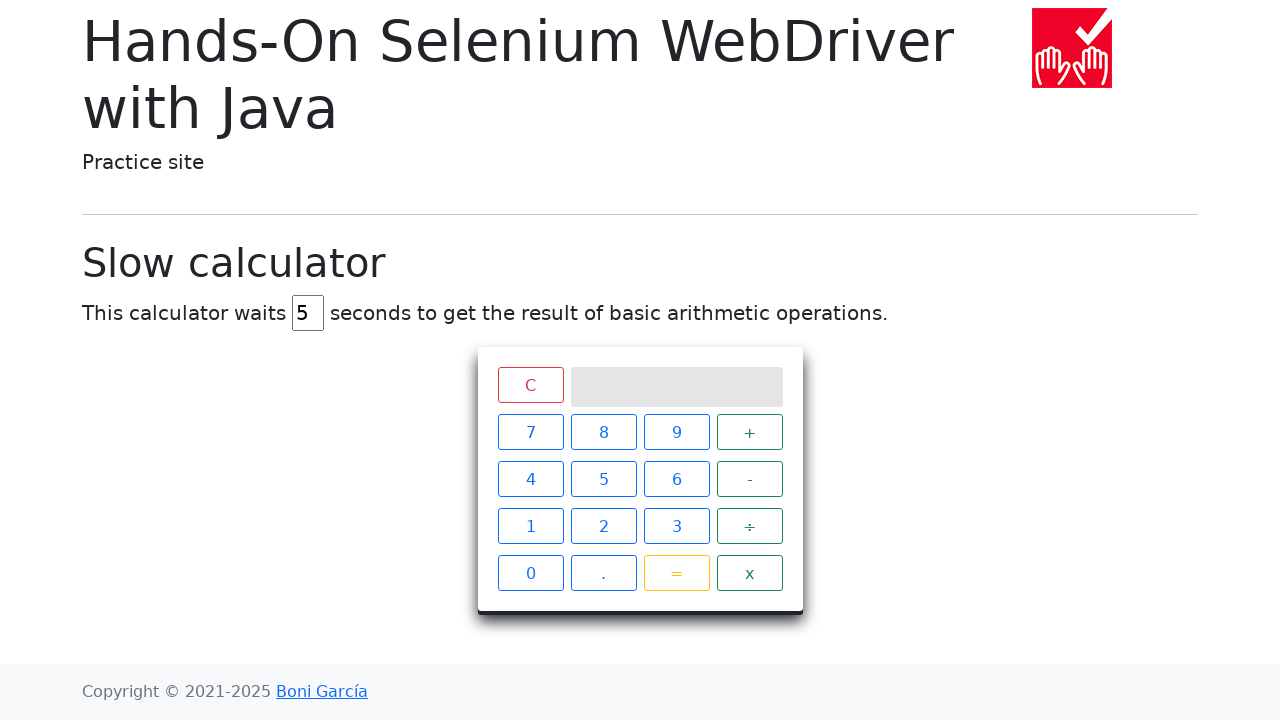

Navigated to slow calculator application
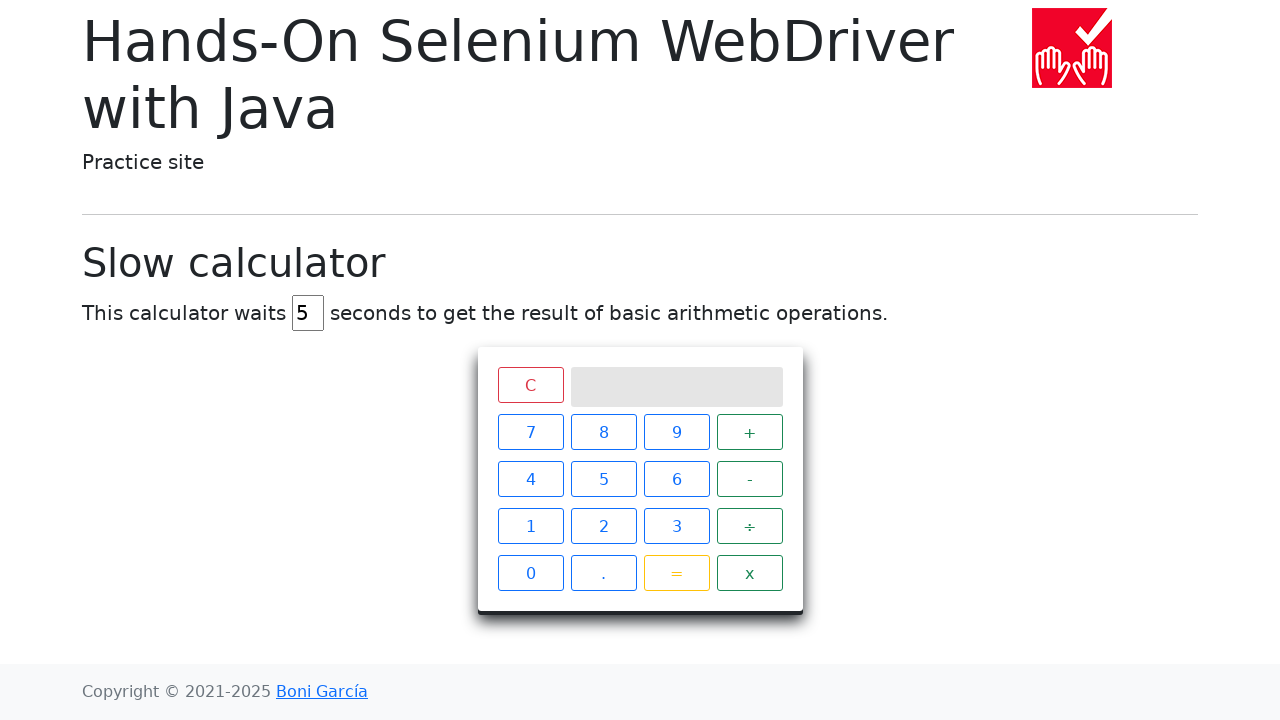

Located delay input field
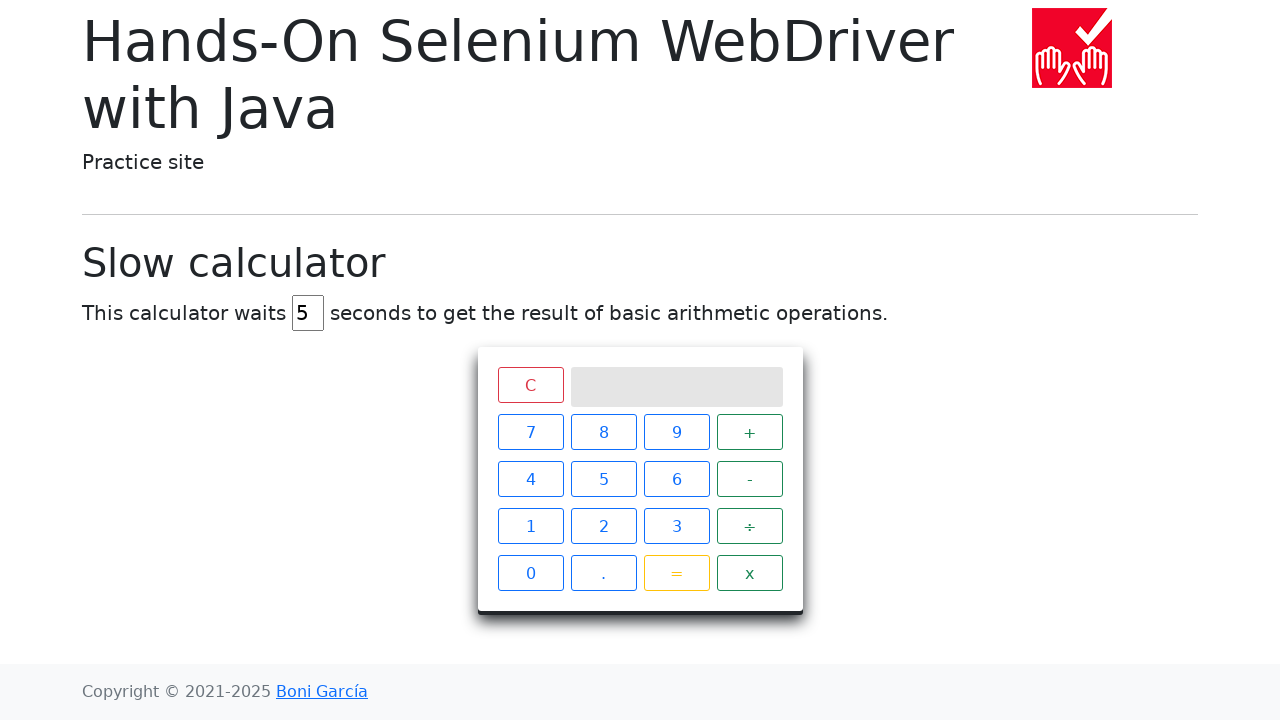

Cleared delay input field on #delay
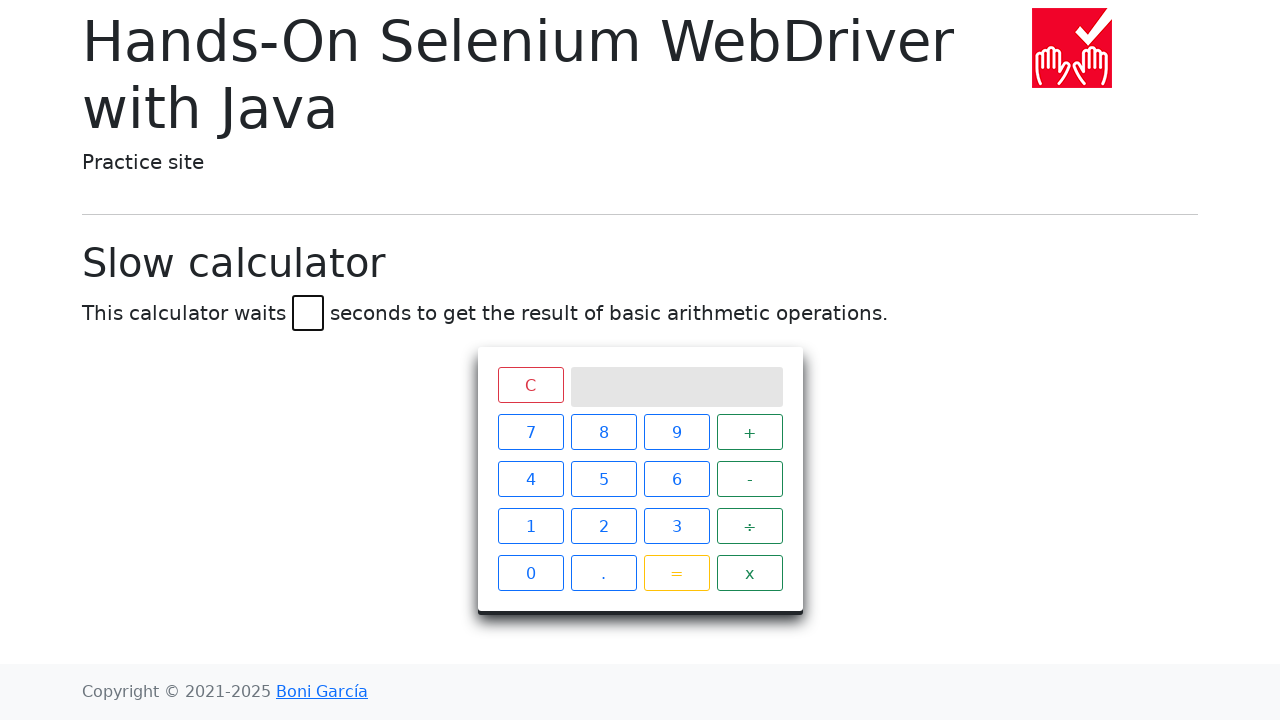

Filled delay field with value 45 on #delay
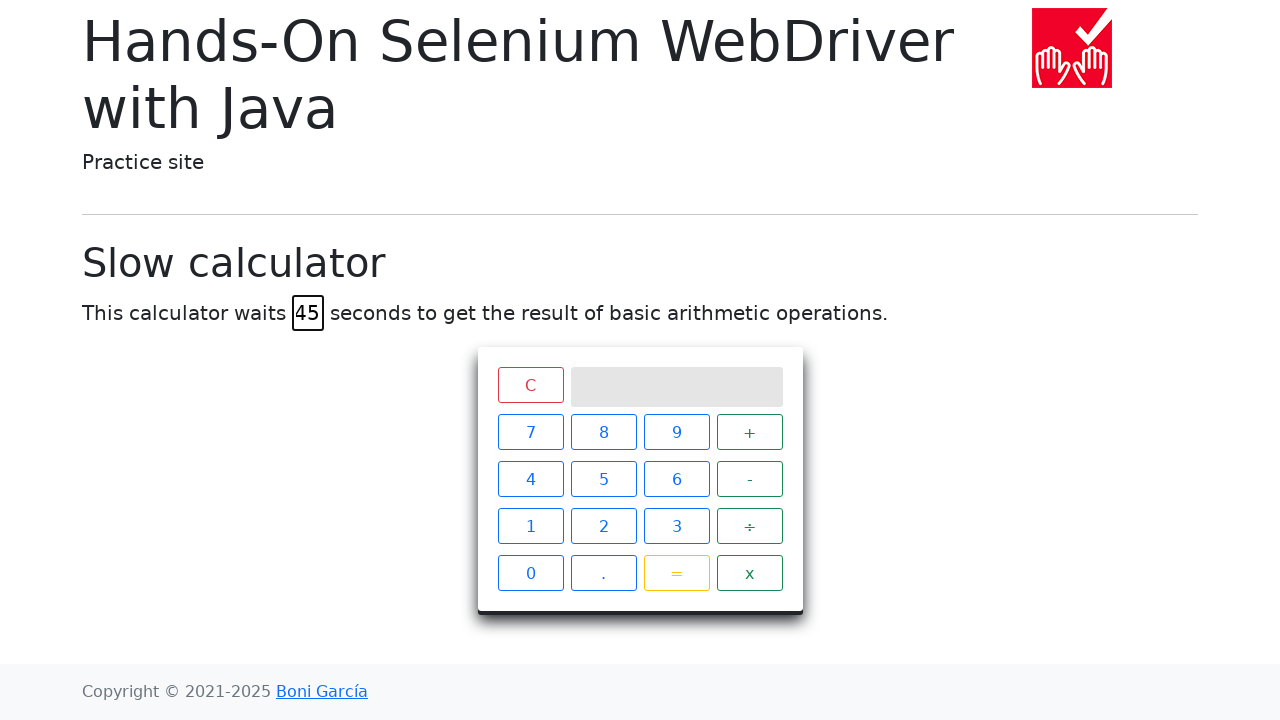

Clicked calculator button '7' at (530, 432) on xpath=//span[text()='7']
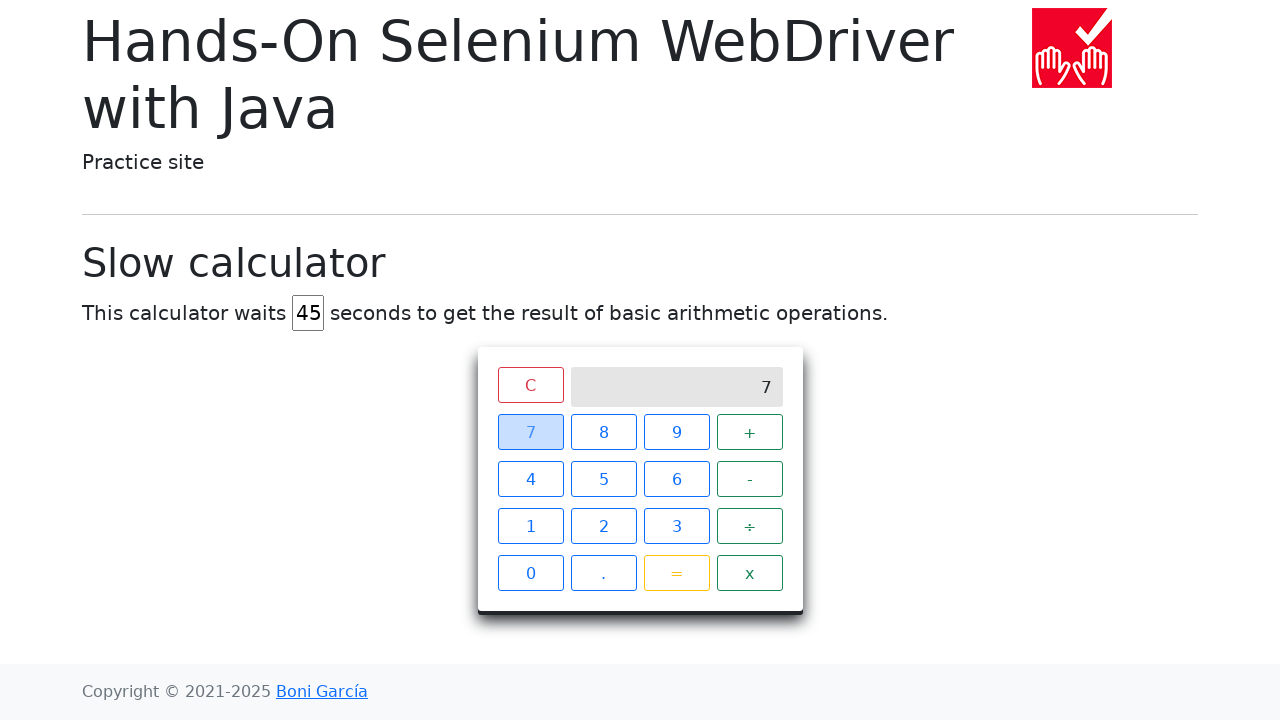

Clicked calculator button '+' at (750, 432) on xpath=//span[text()='+']
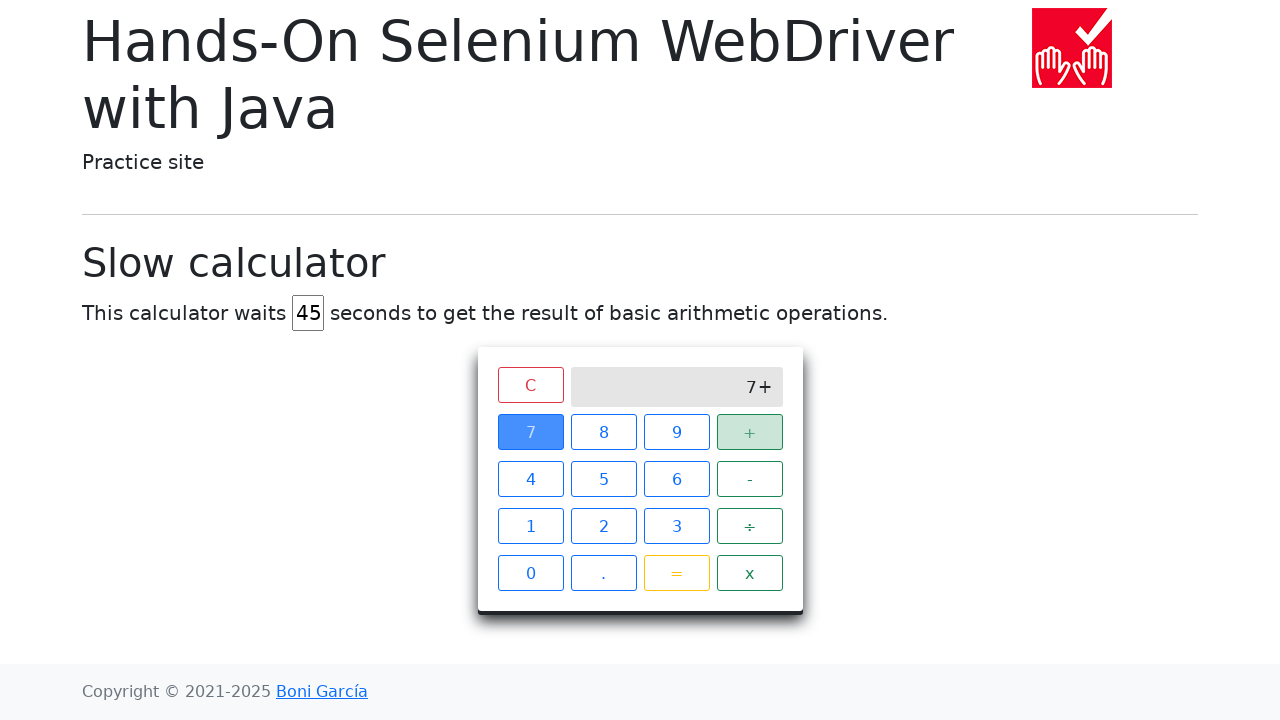

Clicked calculator button '8' at (604, 432) on xpath=//span[text()='8']
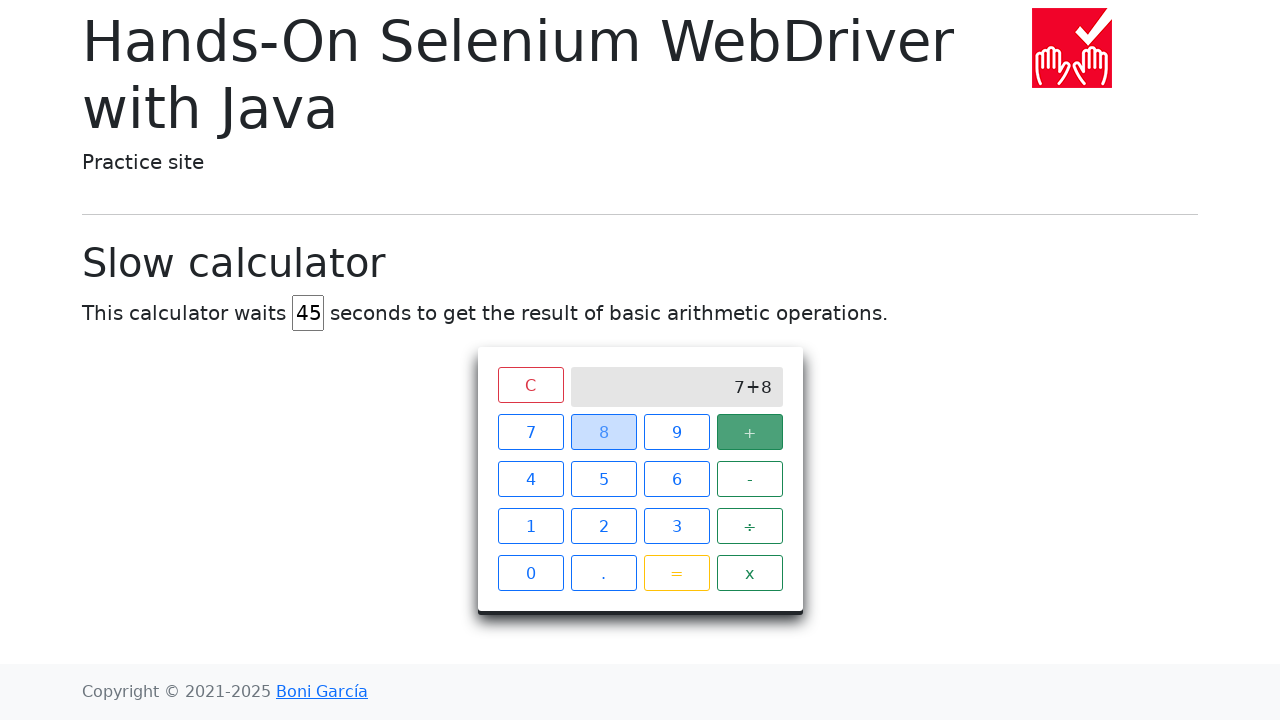

Clicked calculator button '=' at (676, 573) on xpath=//span[text()='=']
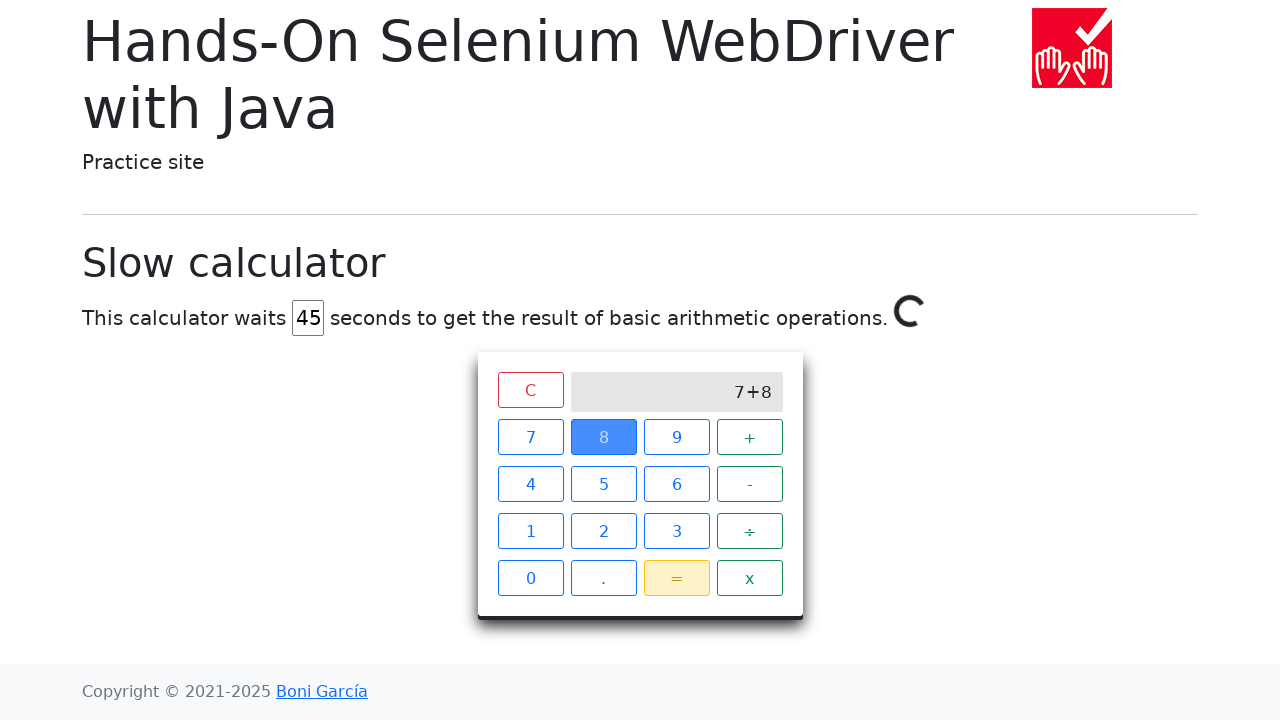

Calculator result '15' appeared on screen
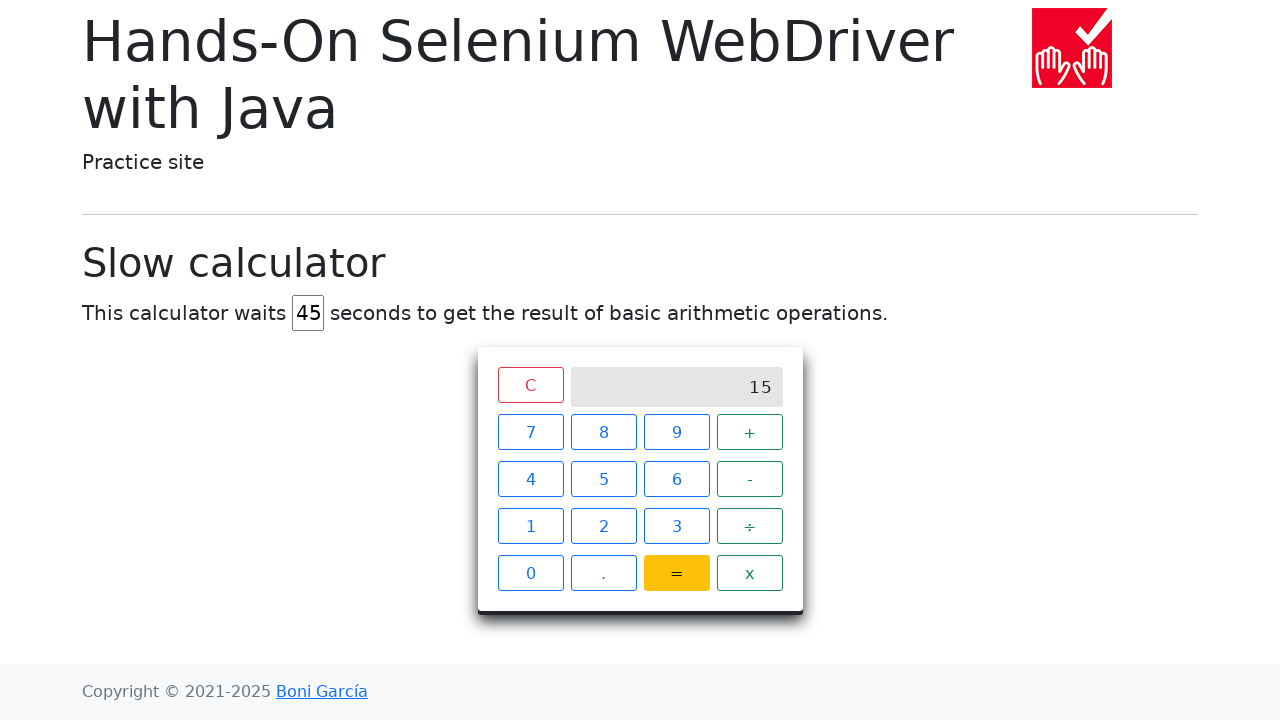

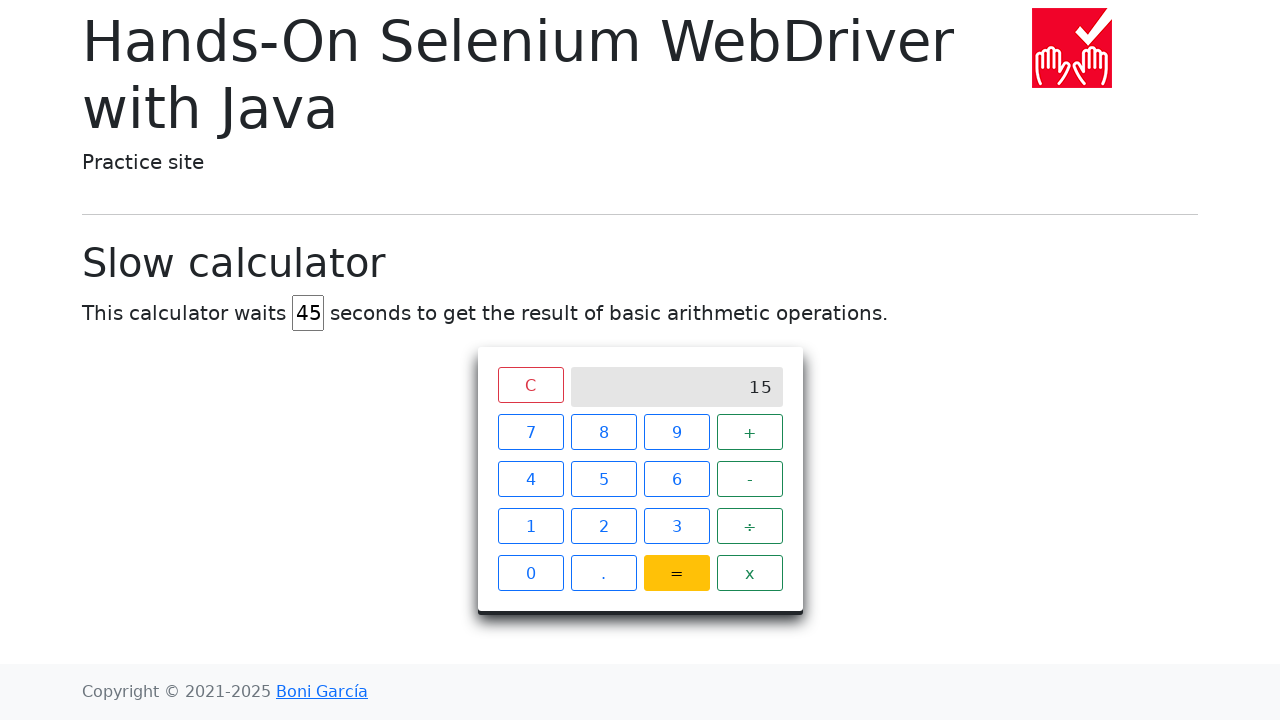